Tests alert prompt functionality by clicking on alert with textbox option, entering text into the prompt, and accepting it

Starting URL: https://demo.automationtesting.in/Alerts.html

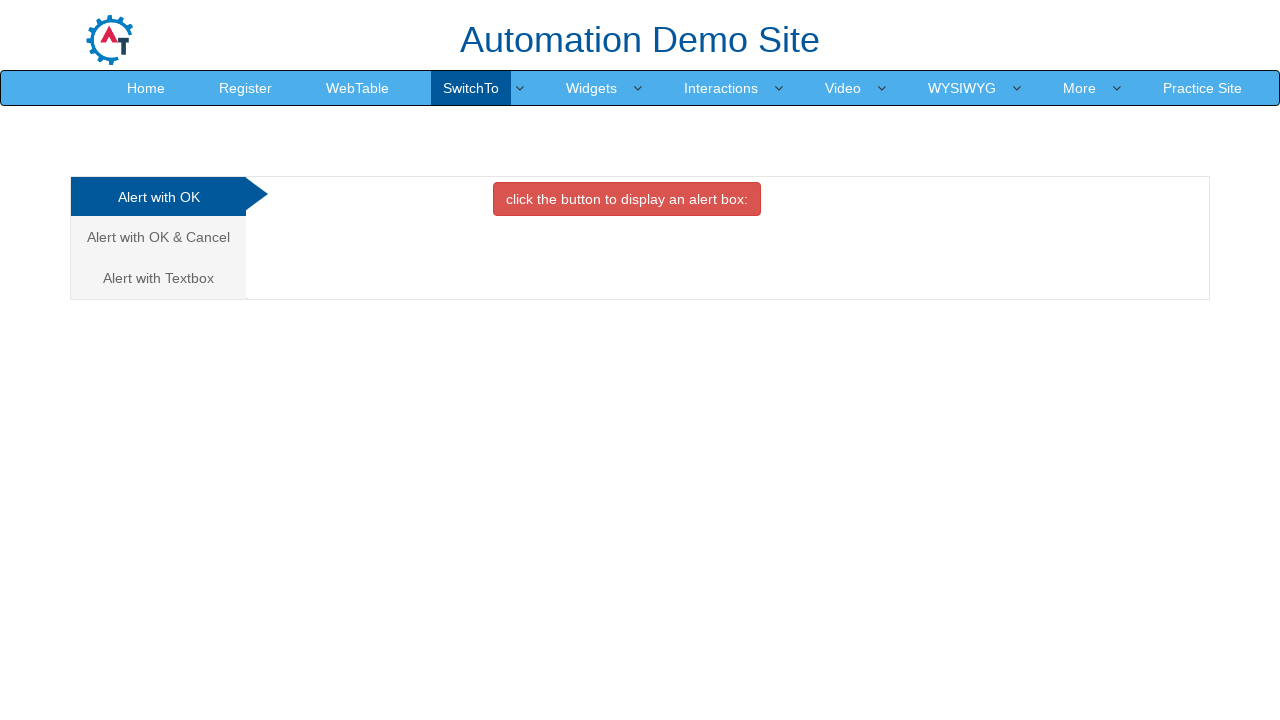

Clicked on 'Alert with Textbox' tab at (158, 278) on xpath=//a[contains(text(),'Alert with Textbox ')]
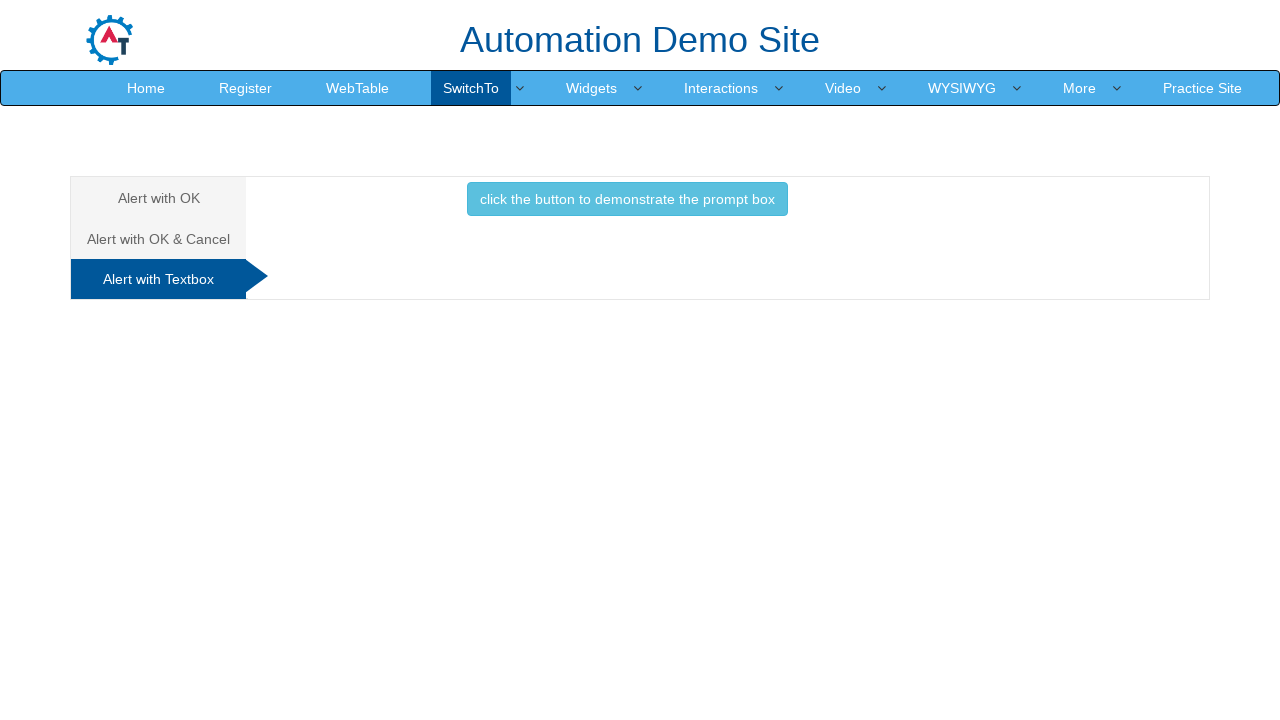

Clicked button to trigger prompt box at (627, 199) on xpath=//button[contains(text(),'click the button to demonstrate the prompt box '
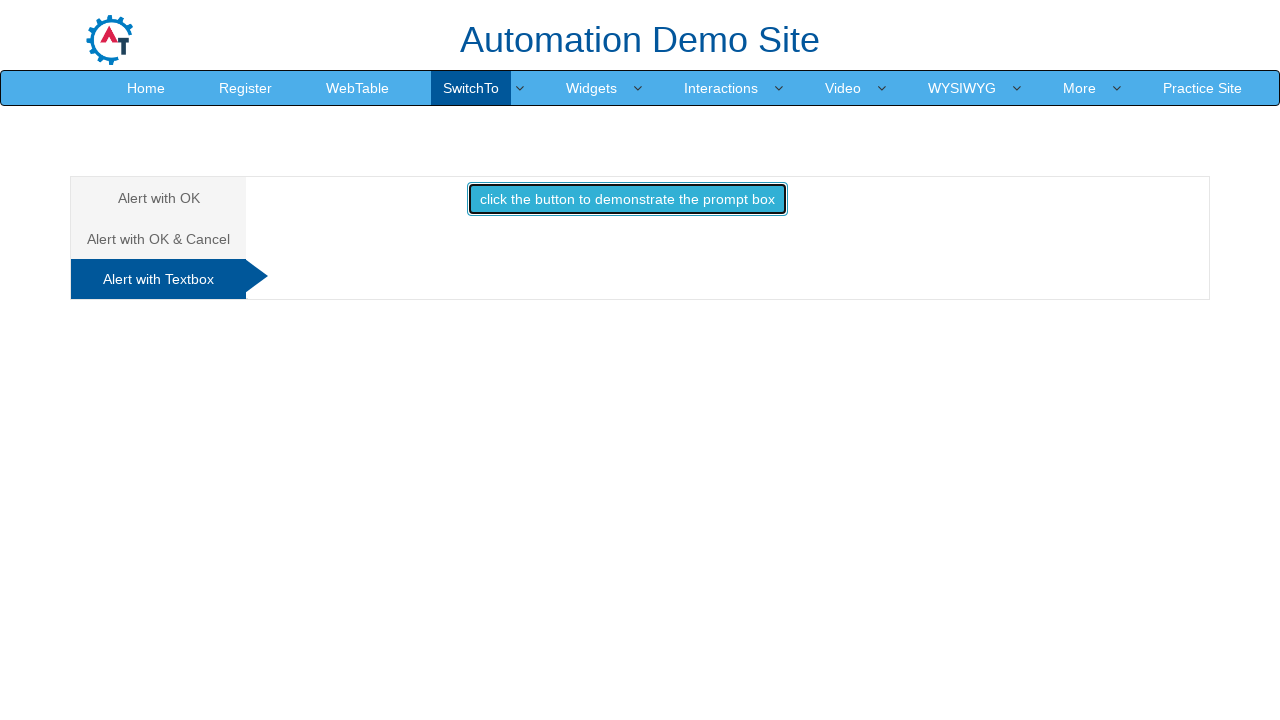

Set up dialog handler to accept prompt with text 'saro'
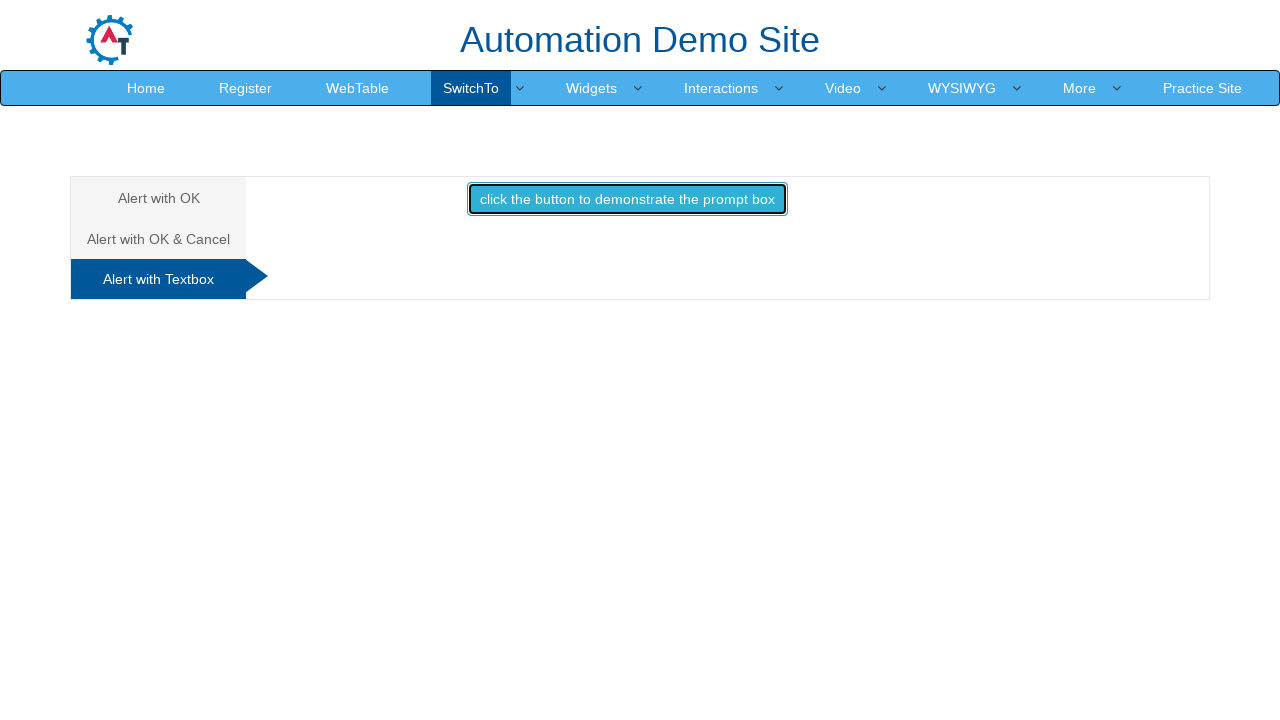

Clicked button to trigger prompt and accepted dialog with text 'saro' at (627, 199) on xpath=//button[contains(text(),'click the button to demonstrate the prompt box '
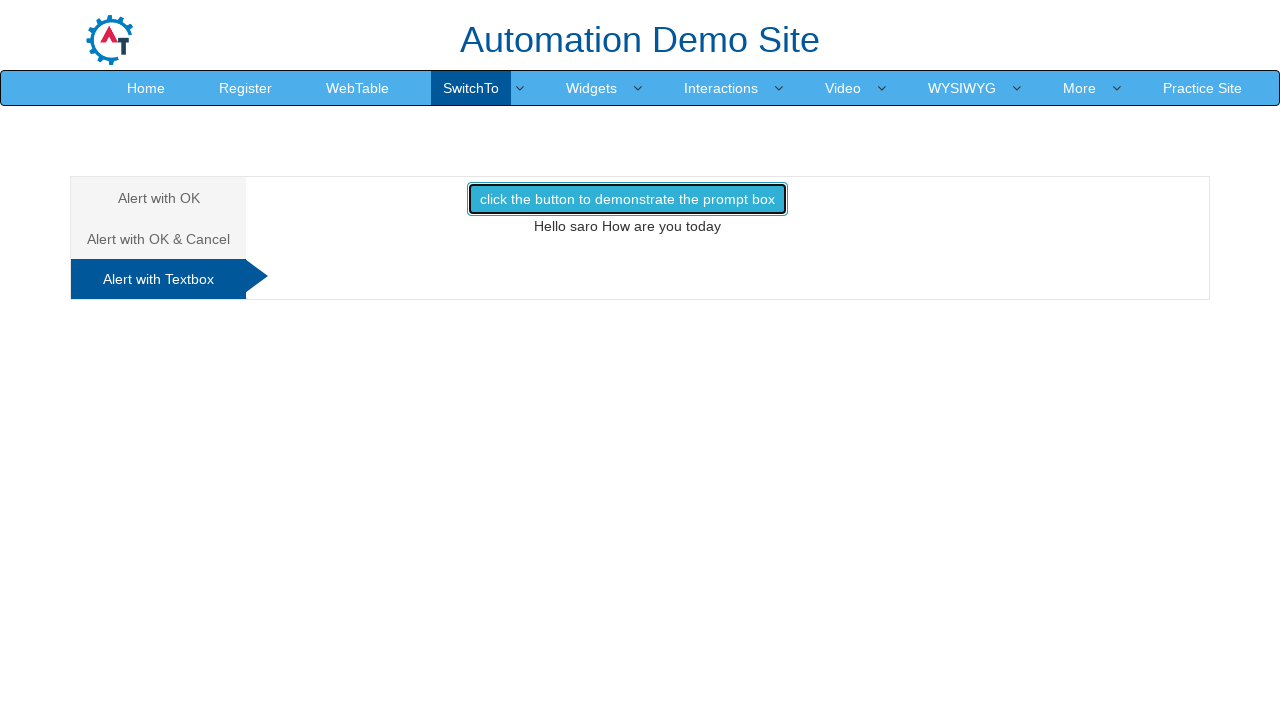

Retrieved result text from demo1 element
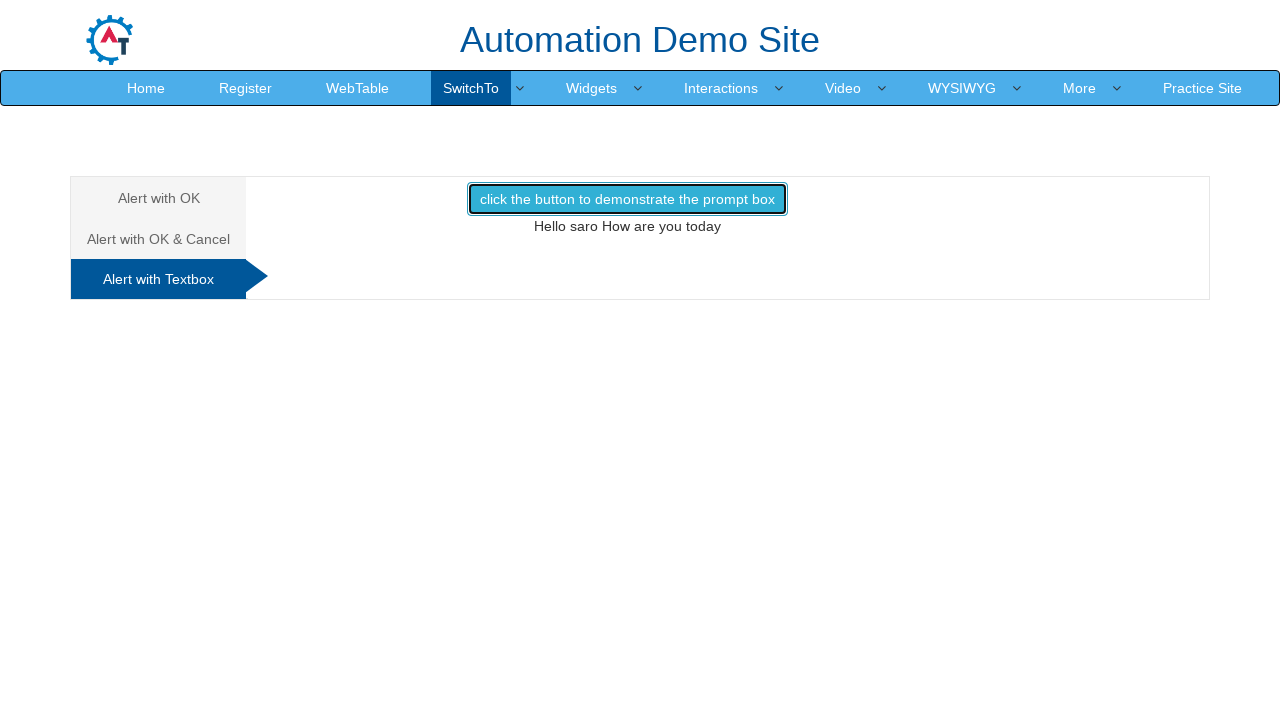

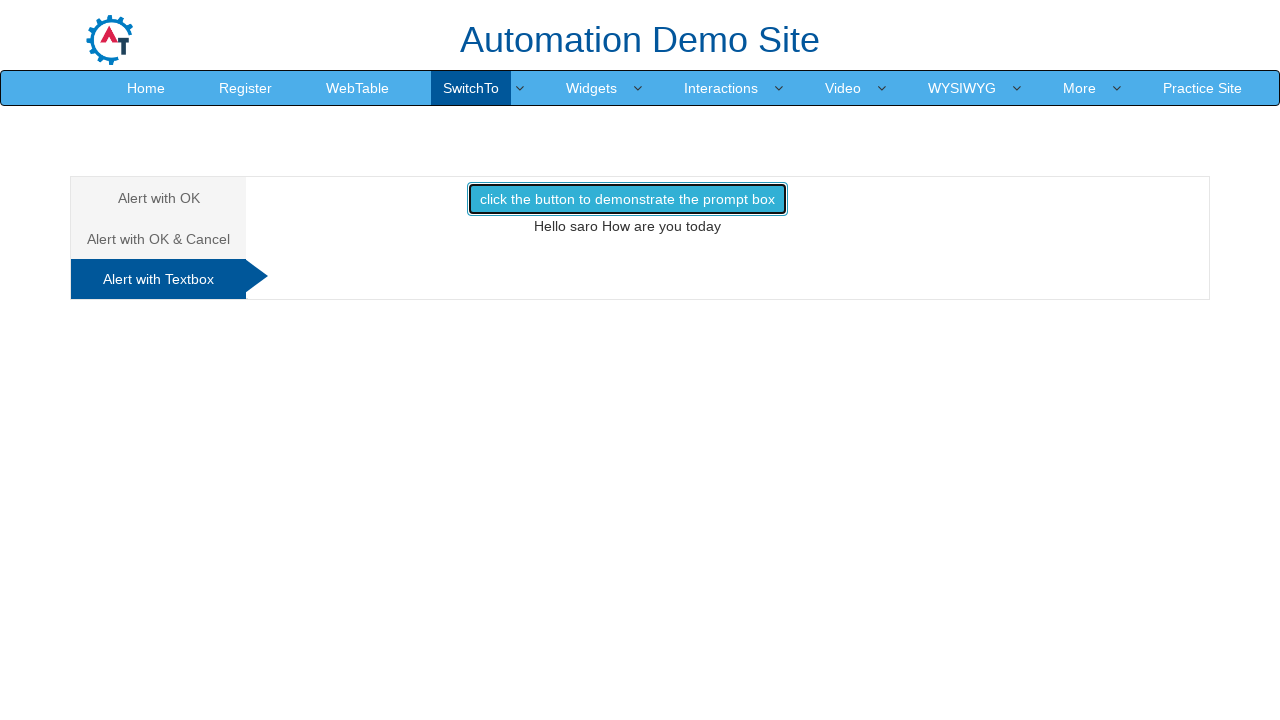